Tests form interactions on a practice page by clicking a checkbox, selecting a matching dropdown option, filling a text field, handling an alert, and using an autocomplete field to select "United Kingdom".

Starting URL: https://www.qaclickacademy.com/practice.php

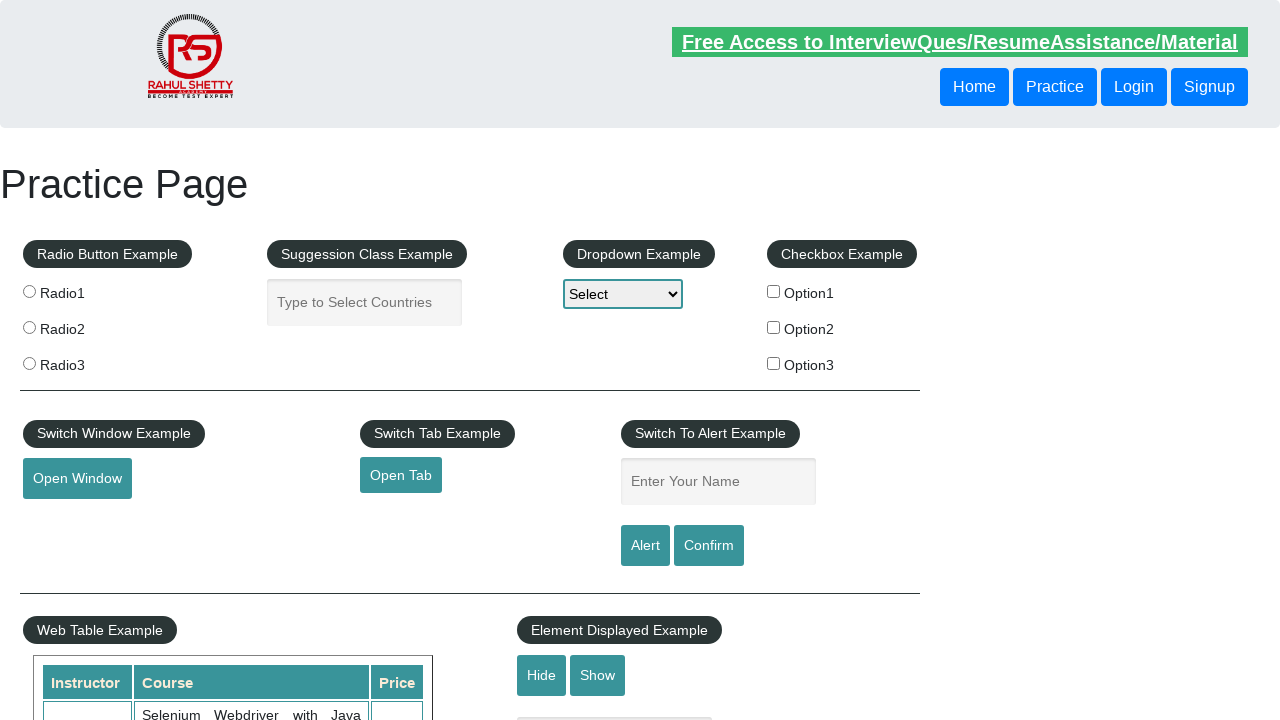

Clicked the second checkbox (Option2) at (774, 327) on xpath=//*[@id='checkbox-example']/fieldset/label[2]/input
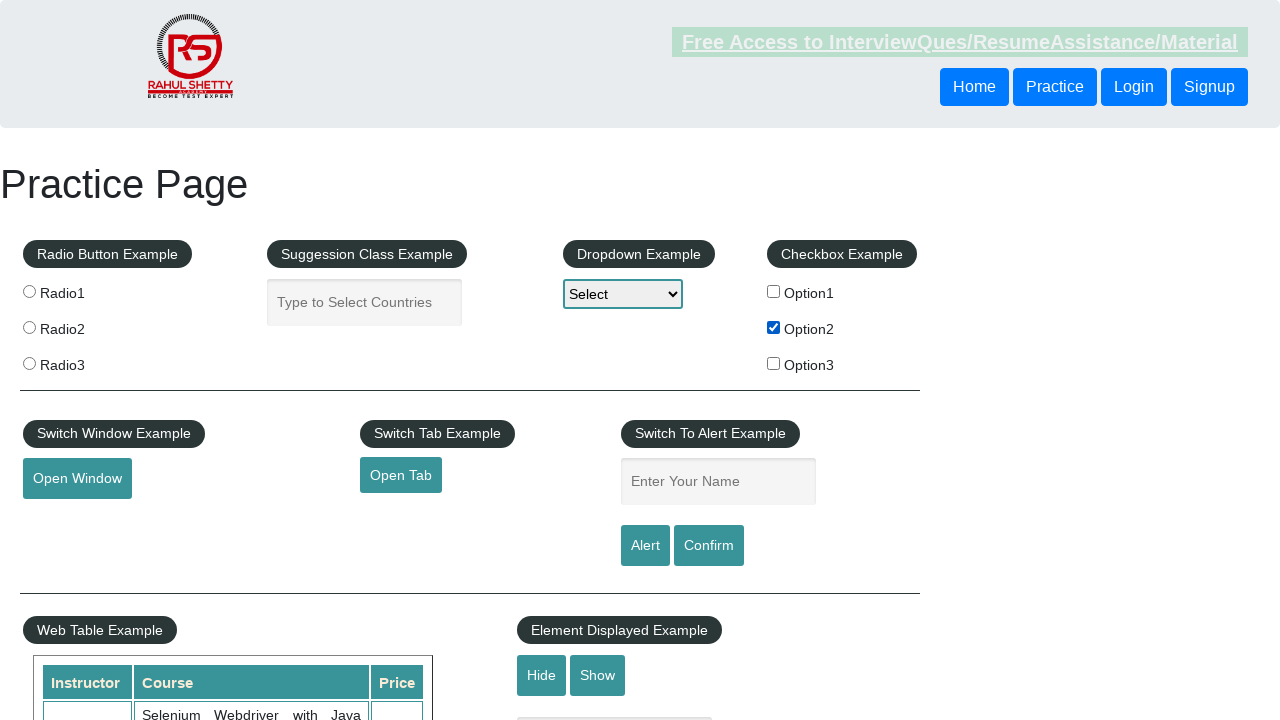

Retrieved checkbox label text: Option2
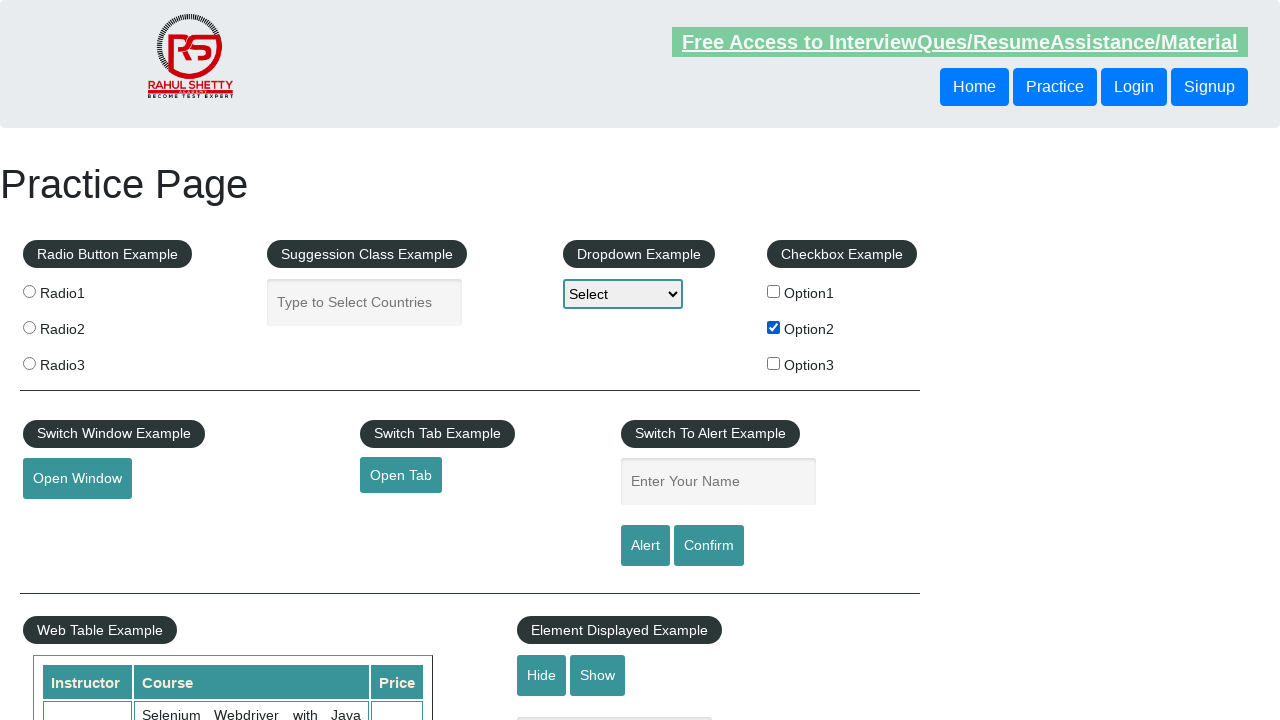

Selected dropdown option matching checkbox text: Option2 on #dropdown-class-example
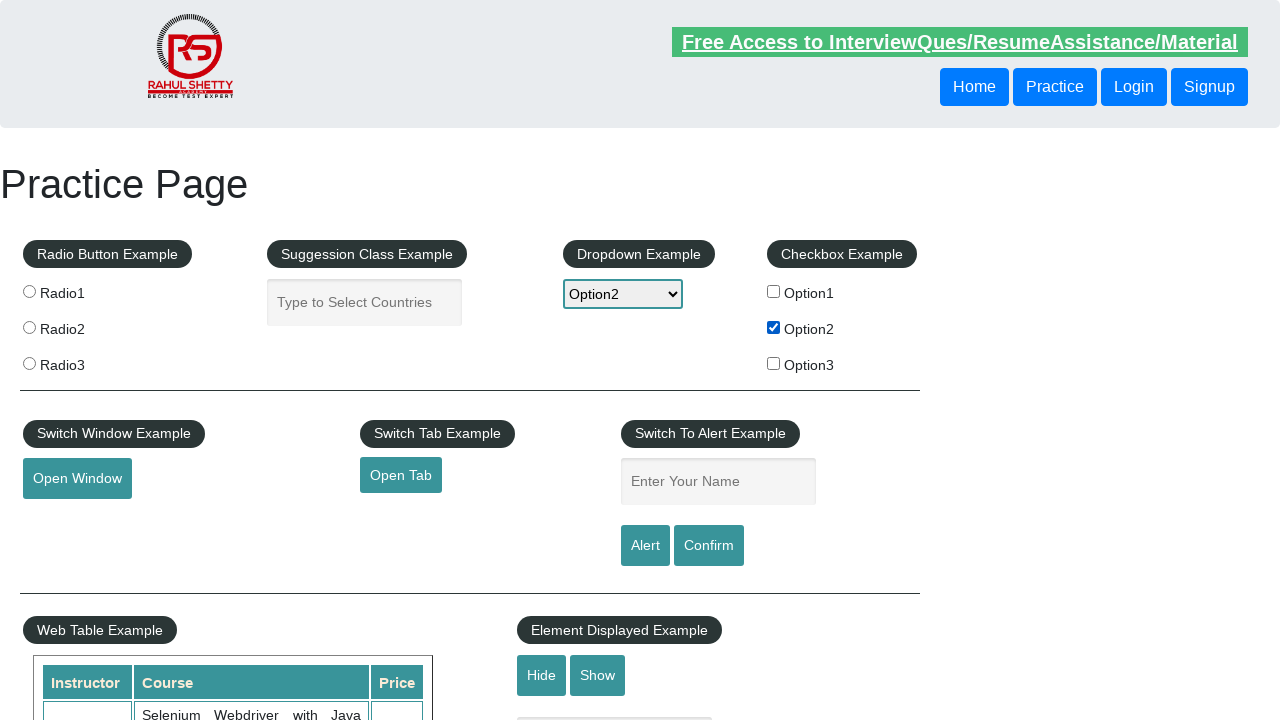

Filled name field with: Option2 on #name
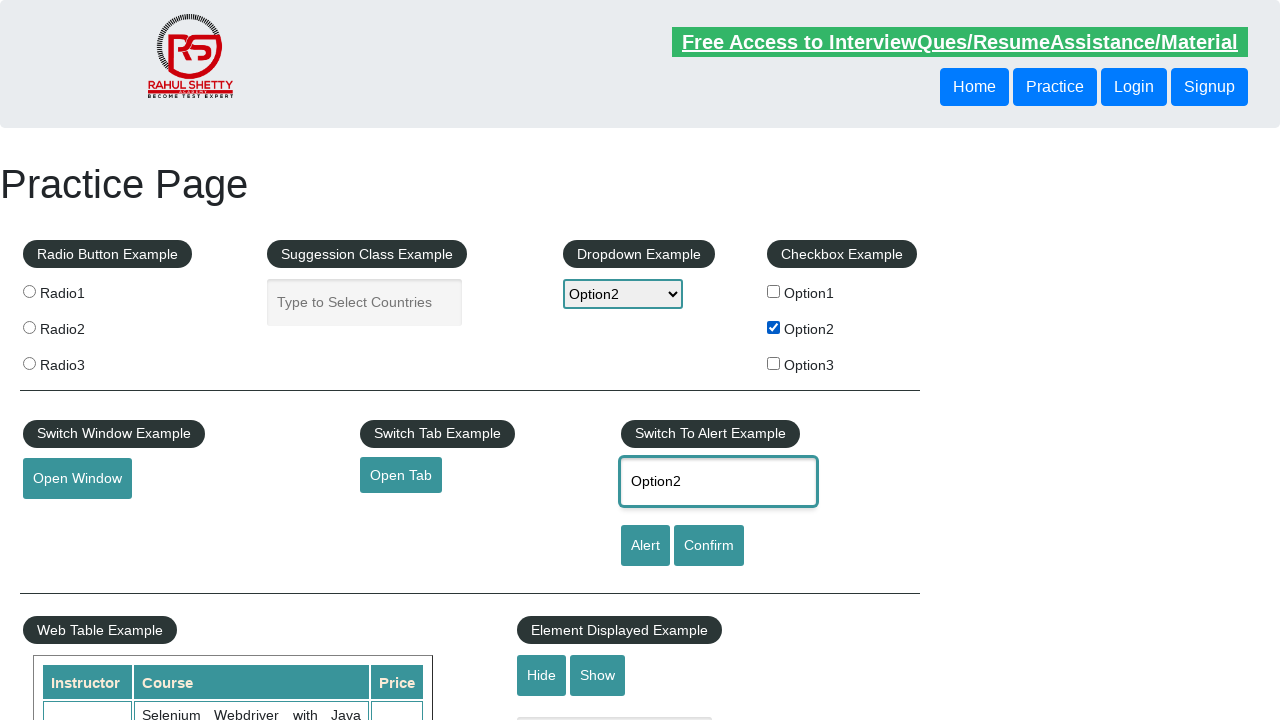

Clicked the alert button at (645, 546) on #alertbtn
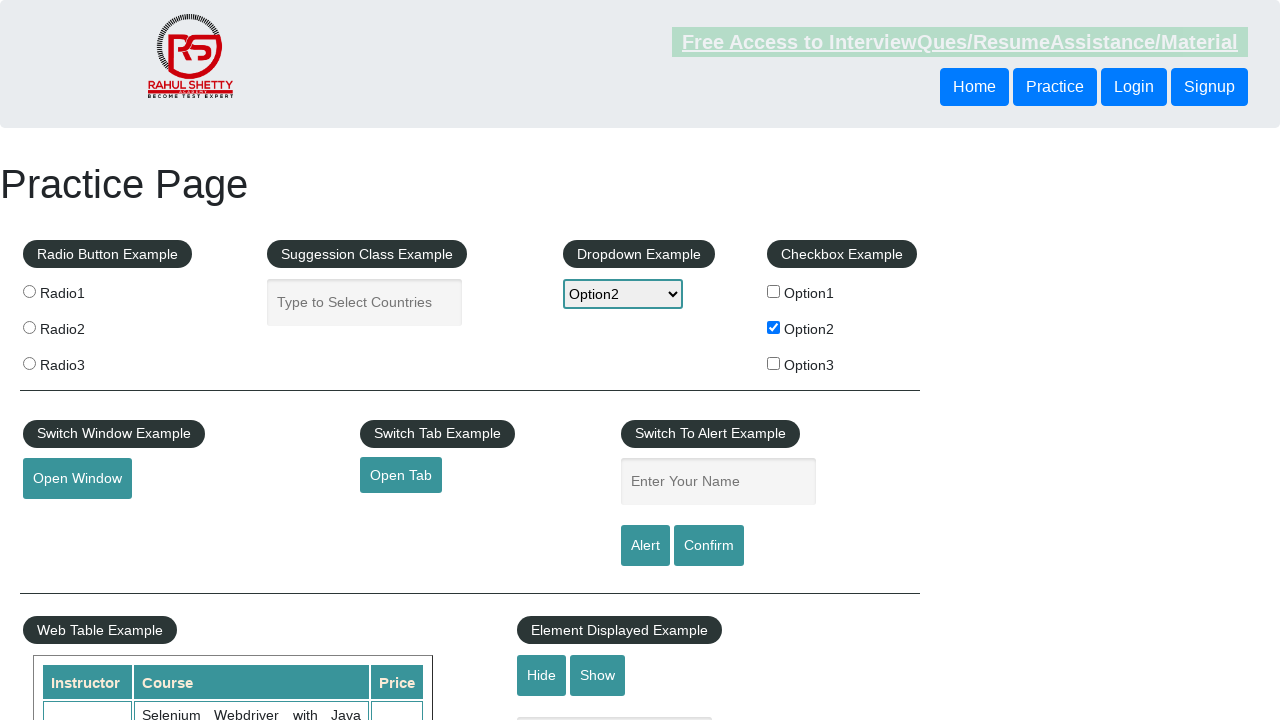

Alert dialog accepted
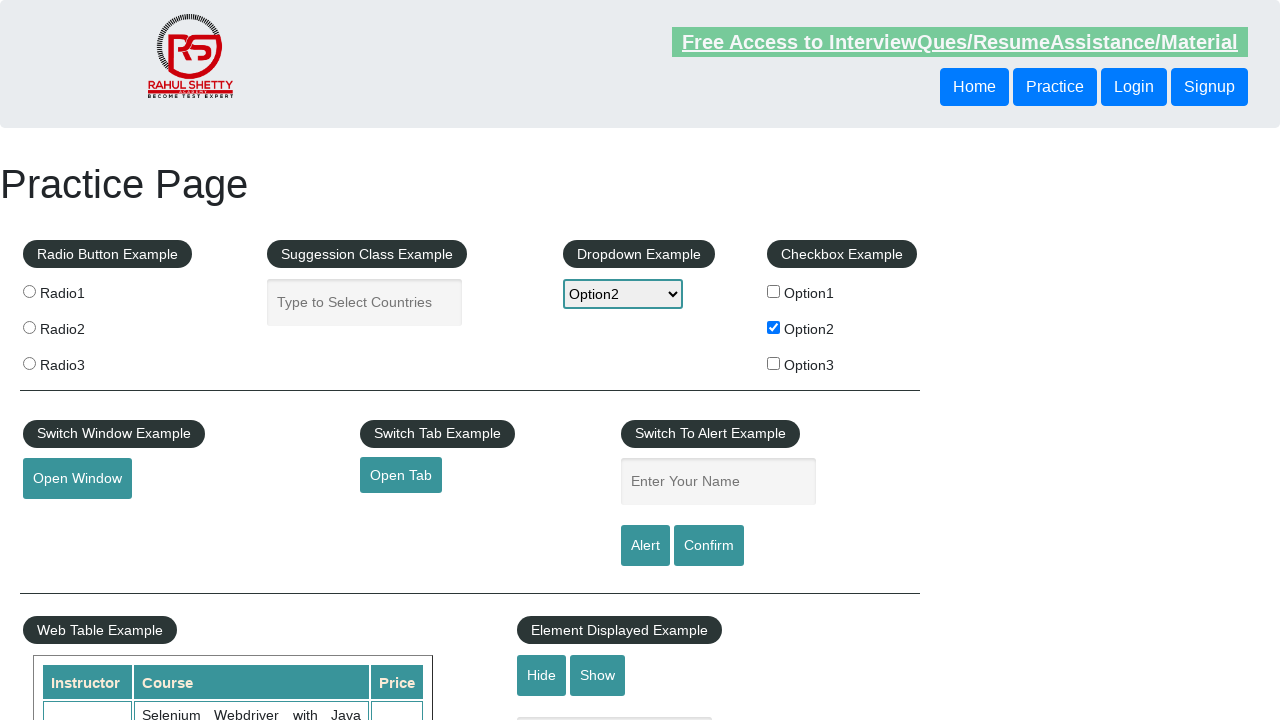

Waited 500ms for dialog handling
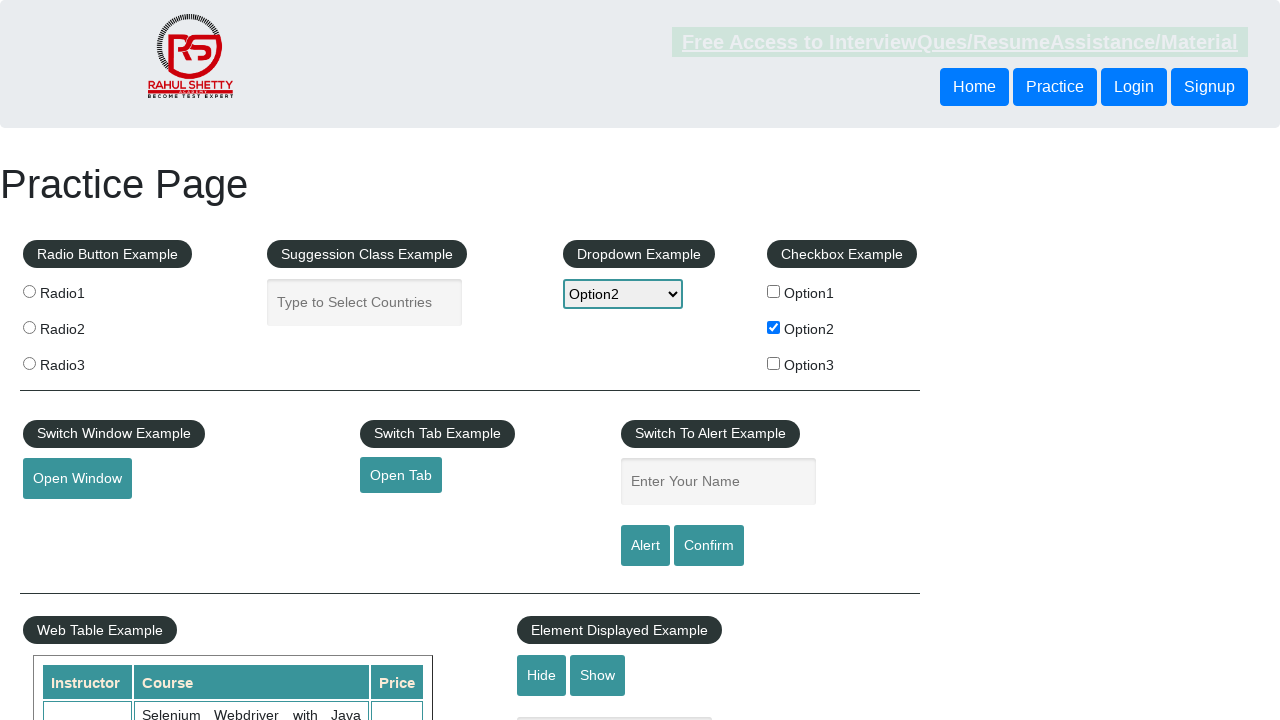

Filled autocomplete field with 'Unit' on #autocomplete
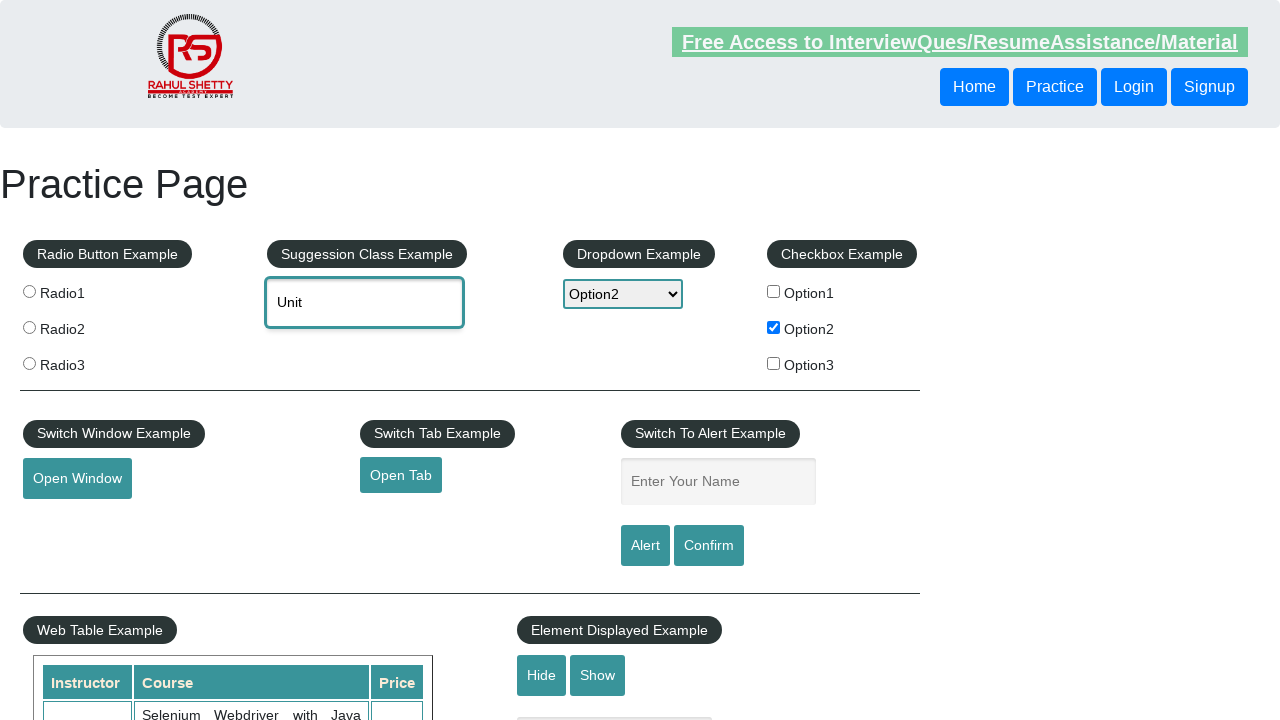

Autocomplete suggestions loaded
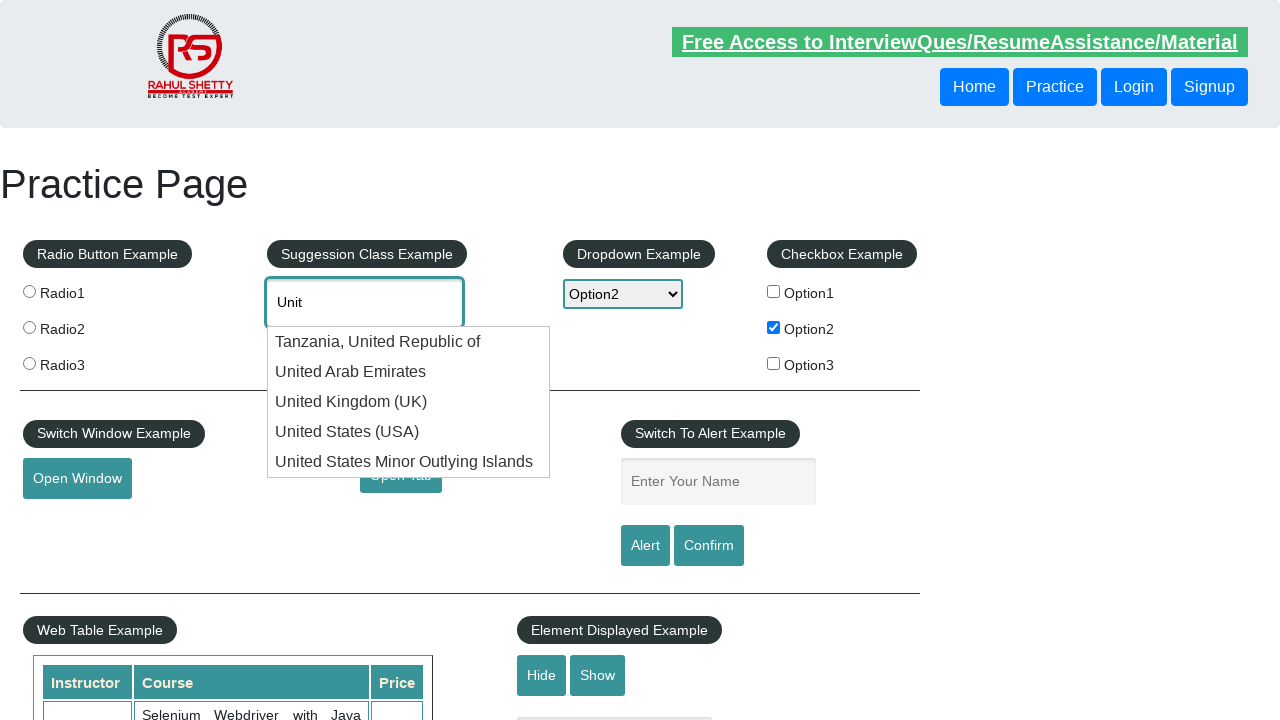

Selected 'United Kingdom' from autocomplete suggestions at (409, 402) on text=United Kingdom
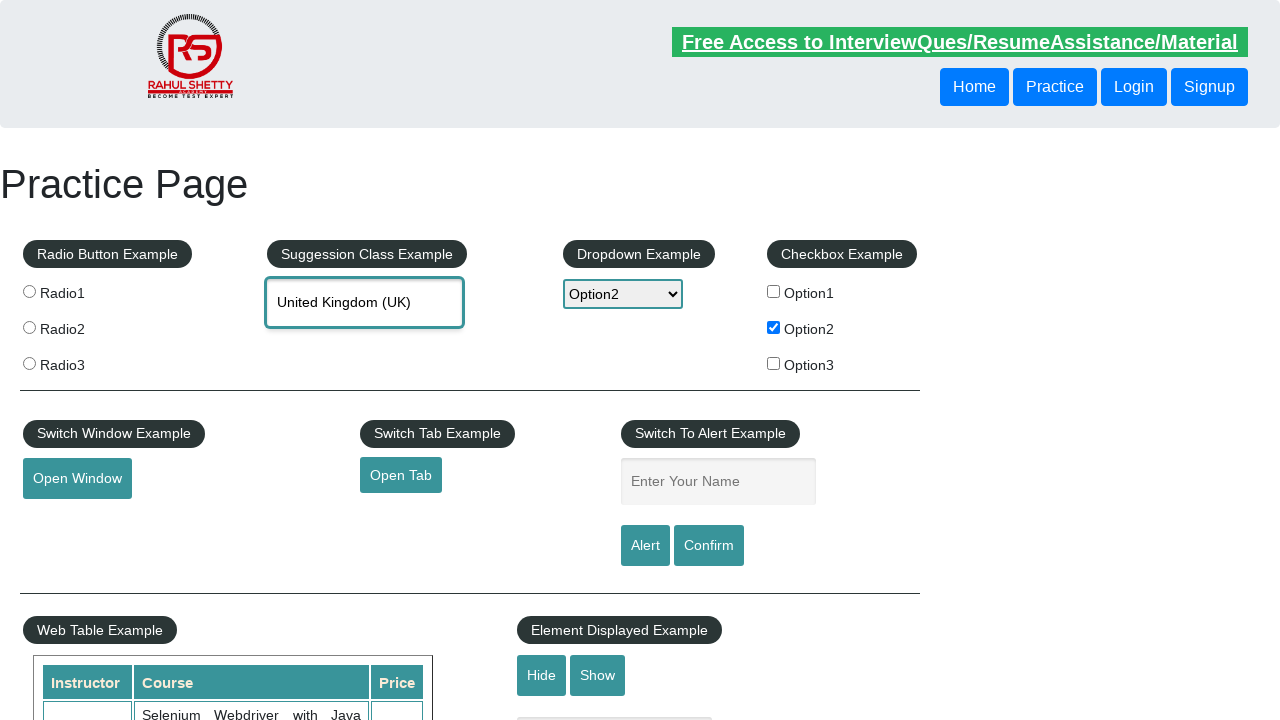

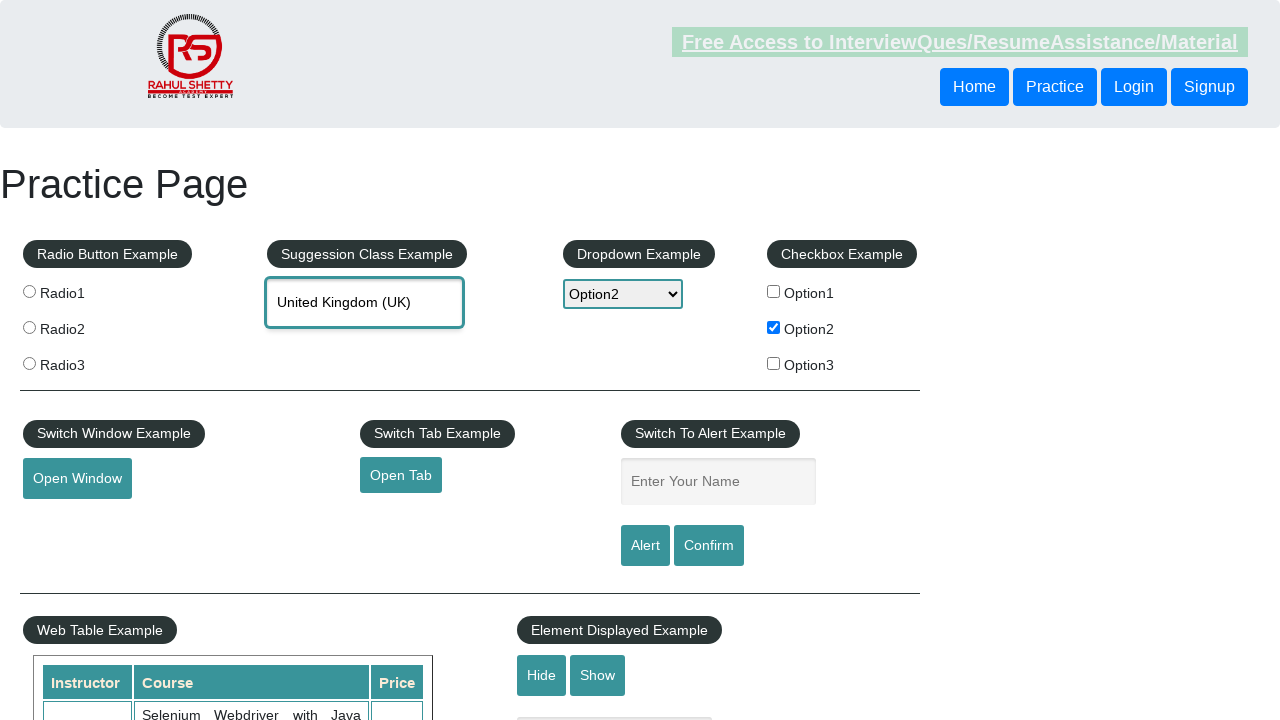